Tests multiple window handling by clicking a link that opens a new window and switching to it

Starting URL: https://the-internet.herokuapp.com/windows

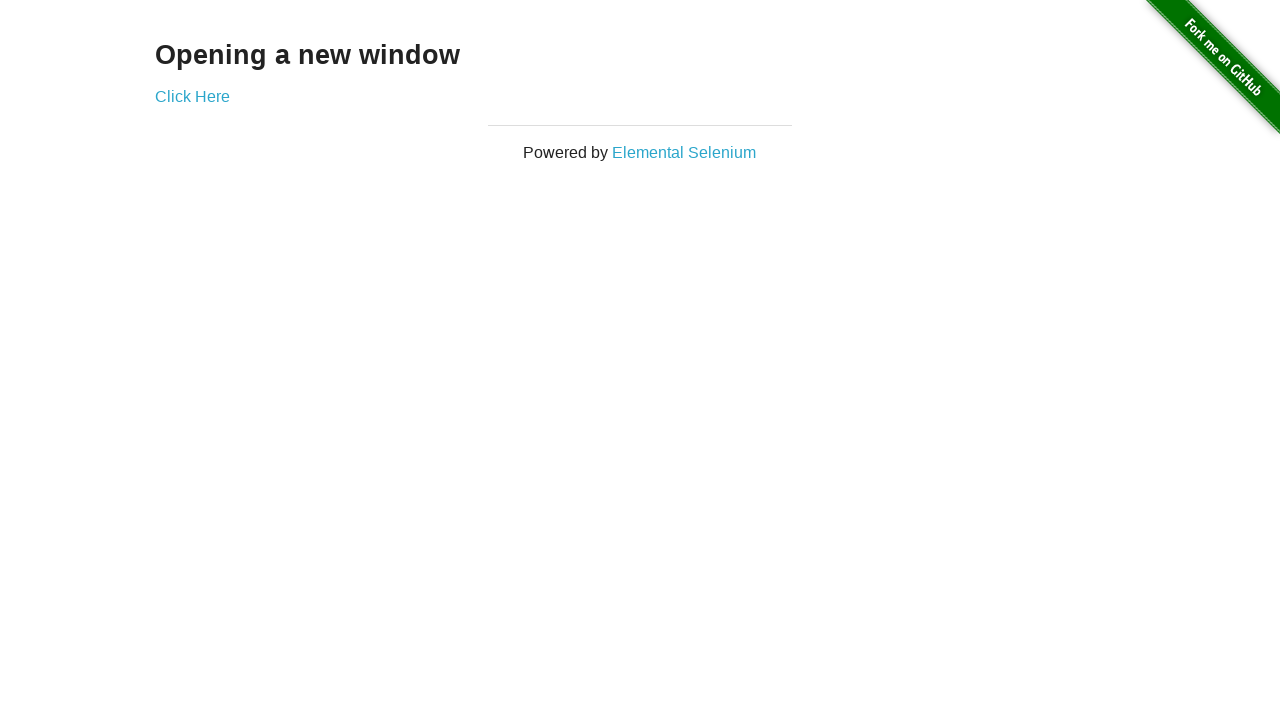

Clicked link to open new window at (192, 96) on #content > div > a
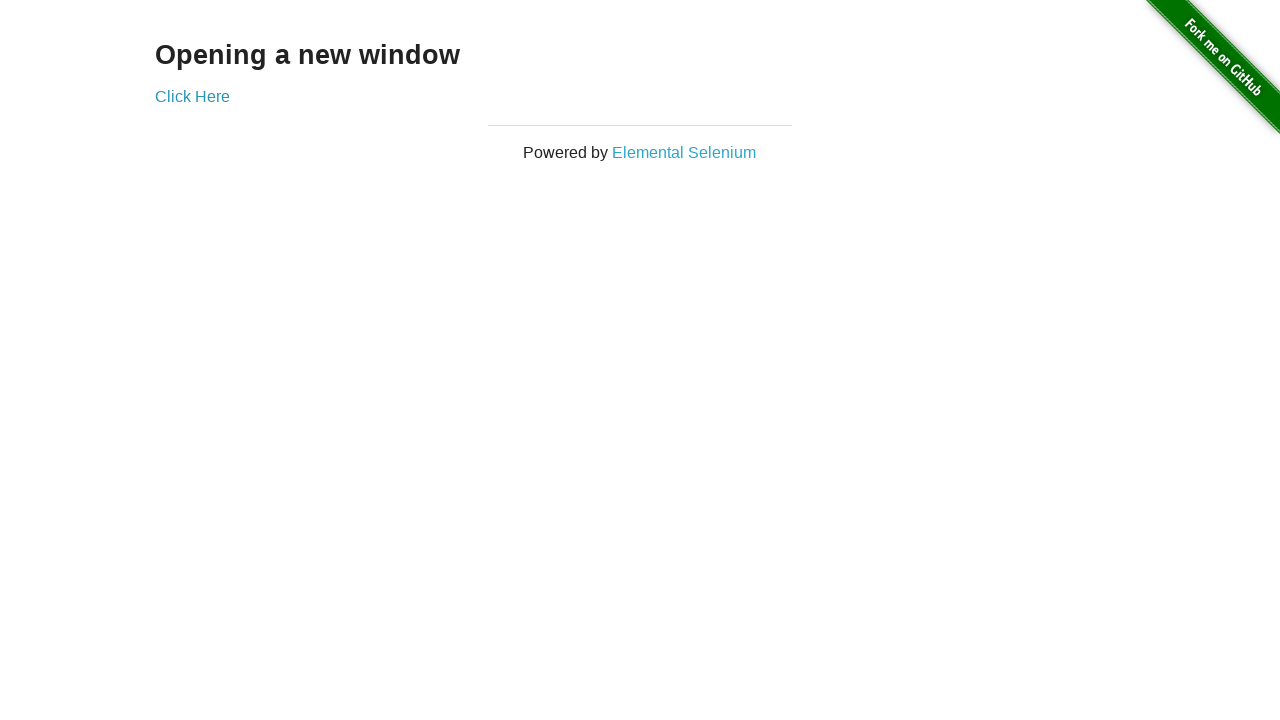

New window opened and captured
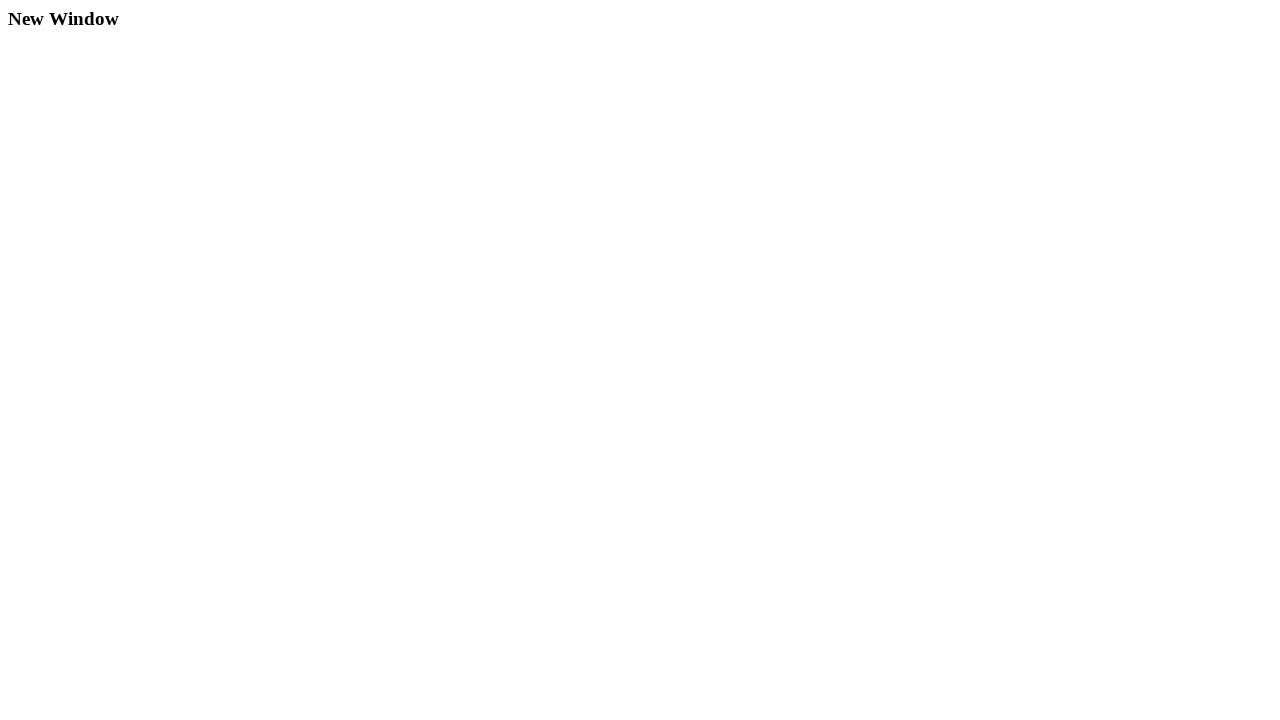

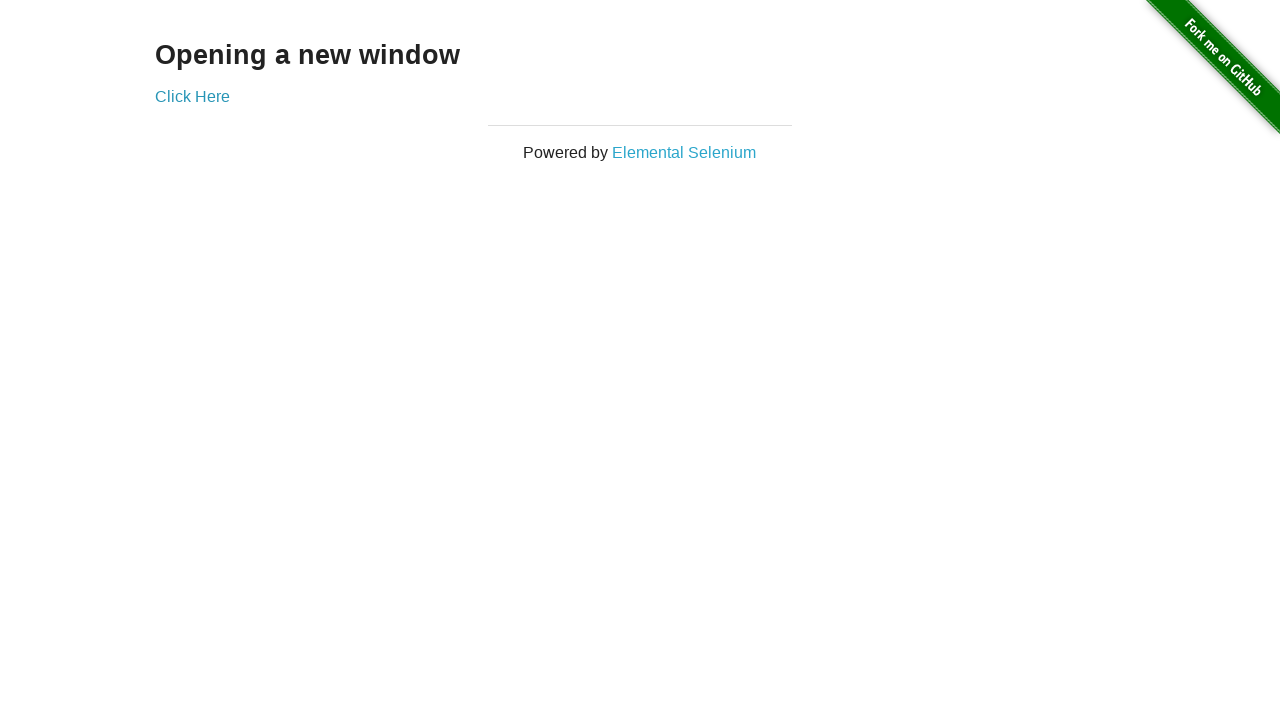